Tests multiple browser window/tab handling by opening new tabs, switching between them to complete a registration form on one page, validating success, then switching to another tab to interact with an alert demo.

Starting URL: https://www.hyrtutorials.com/p/window-handles-practice.html

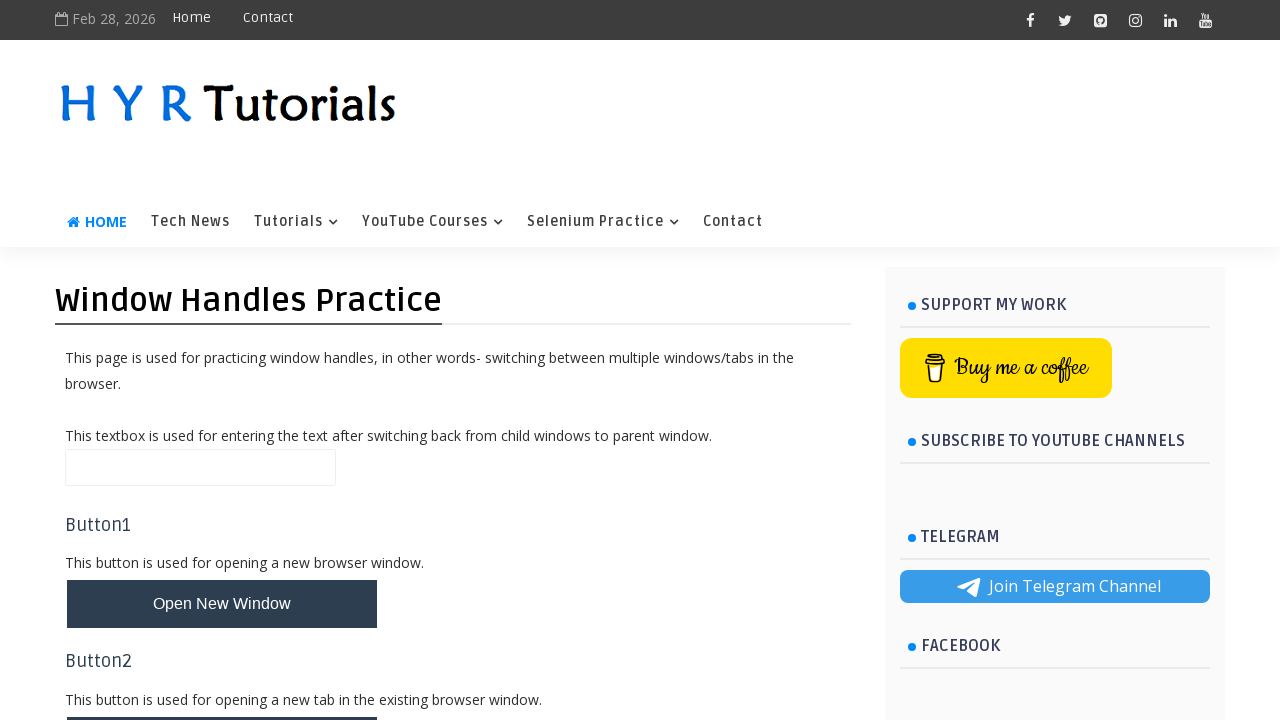

Scrolled to button 4 (newTabsBtn) if needed
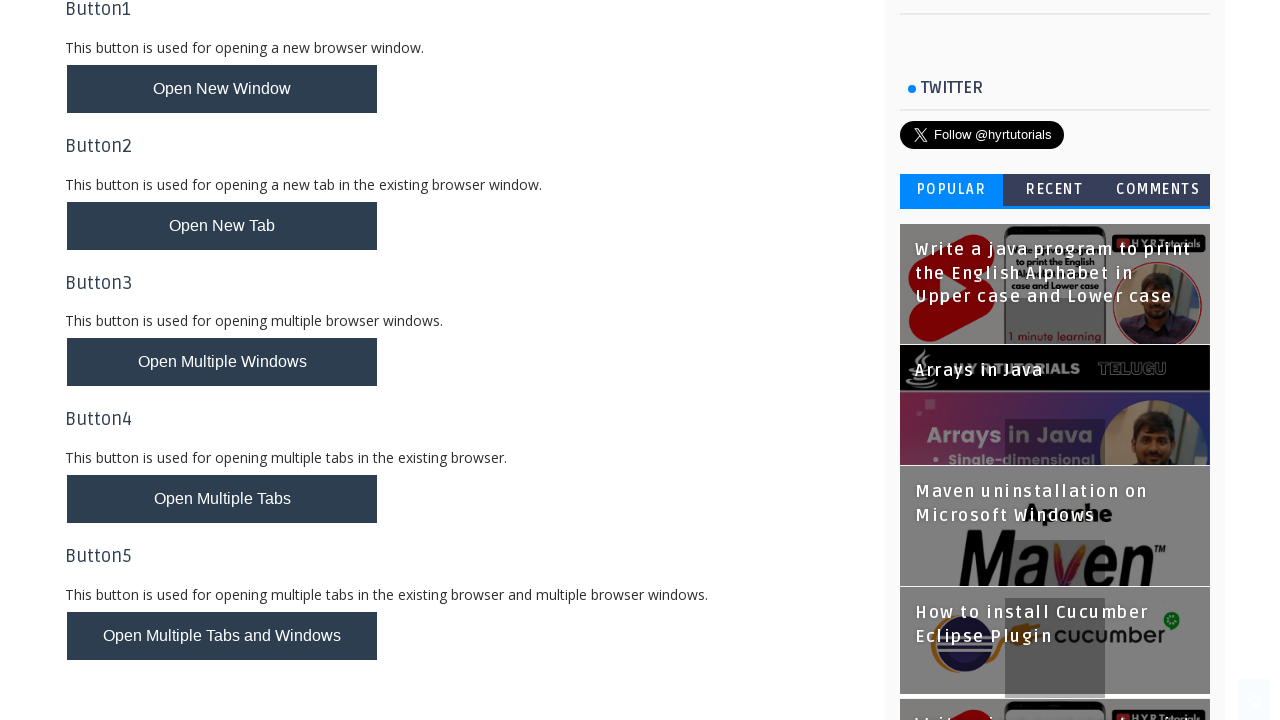

Clicked button 4 to open multiple tabs at (222, 499) on #newTabsBtn
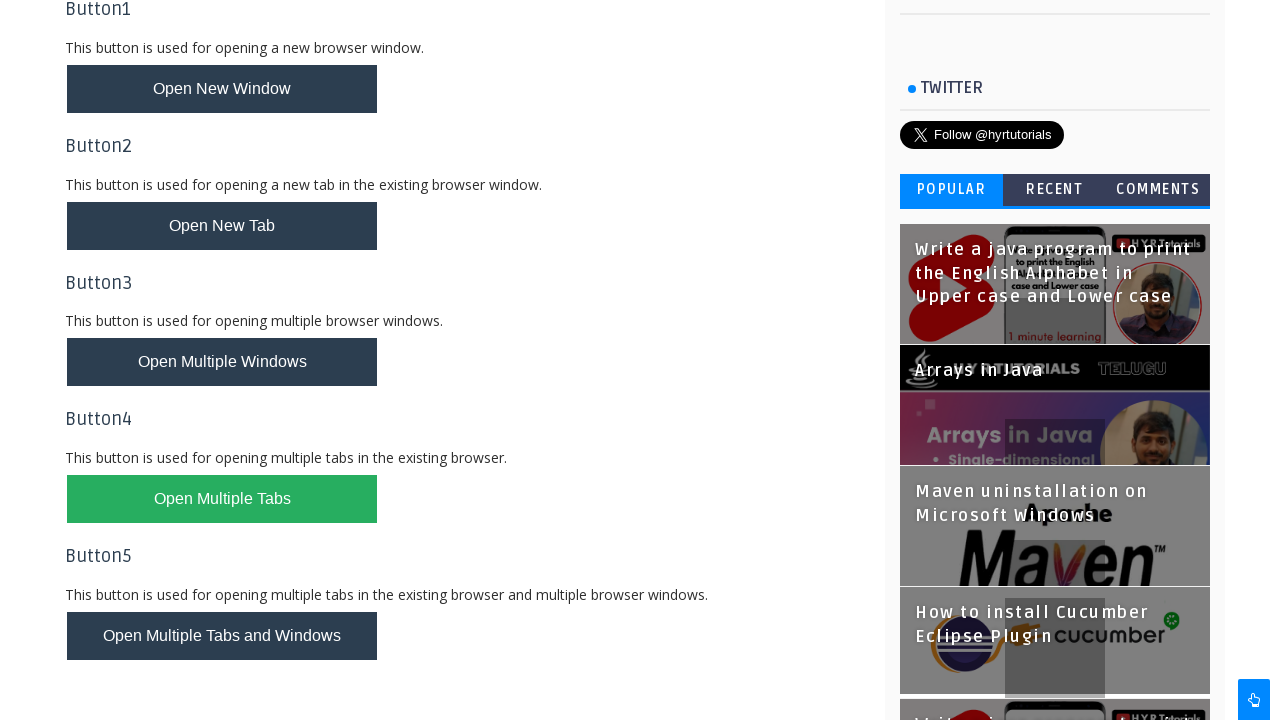

Waited 1000ms for new tabs to open
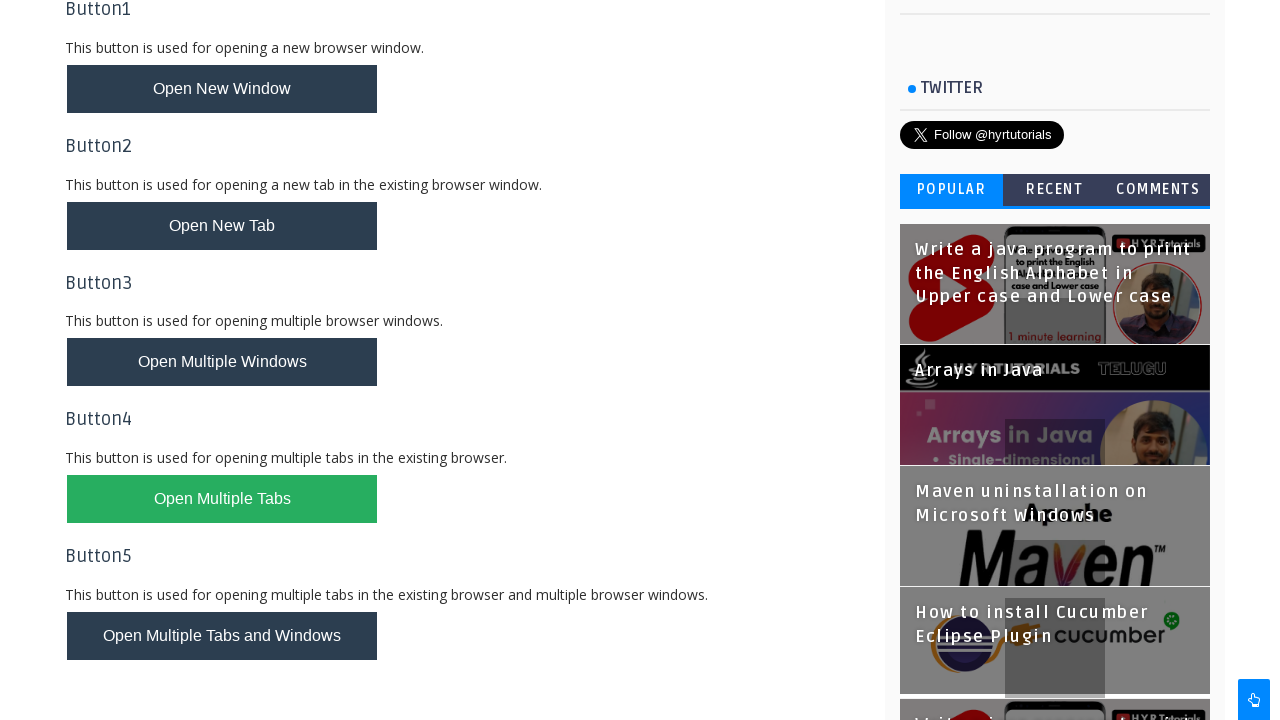

Retrieved all open pages from context
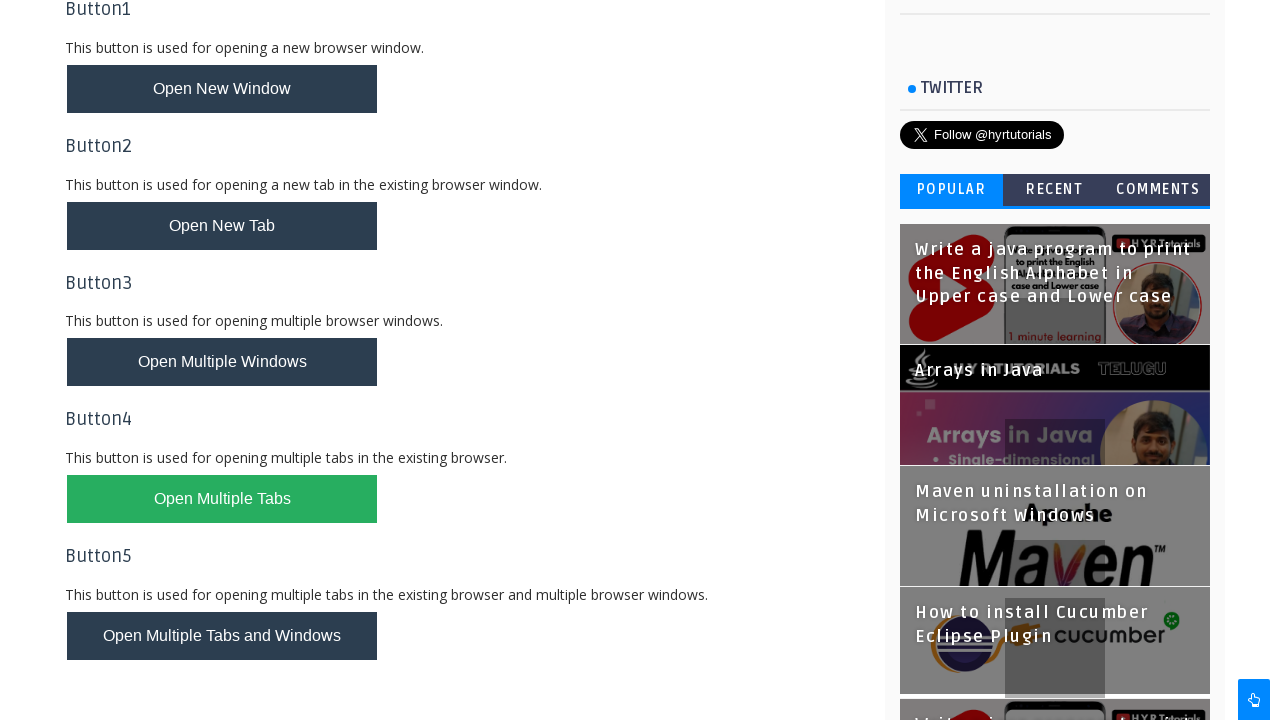

Found Basic Controls page by matching title
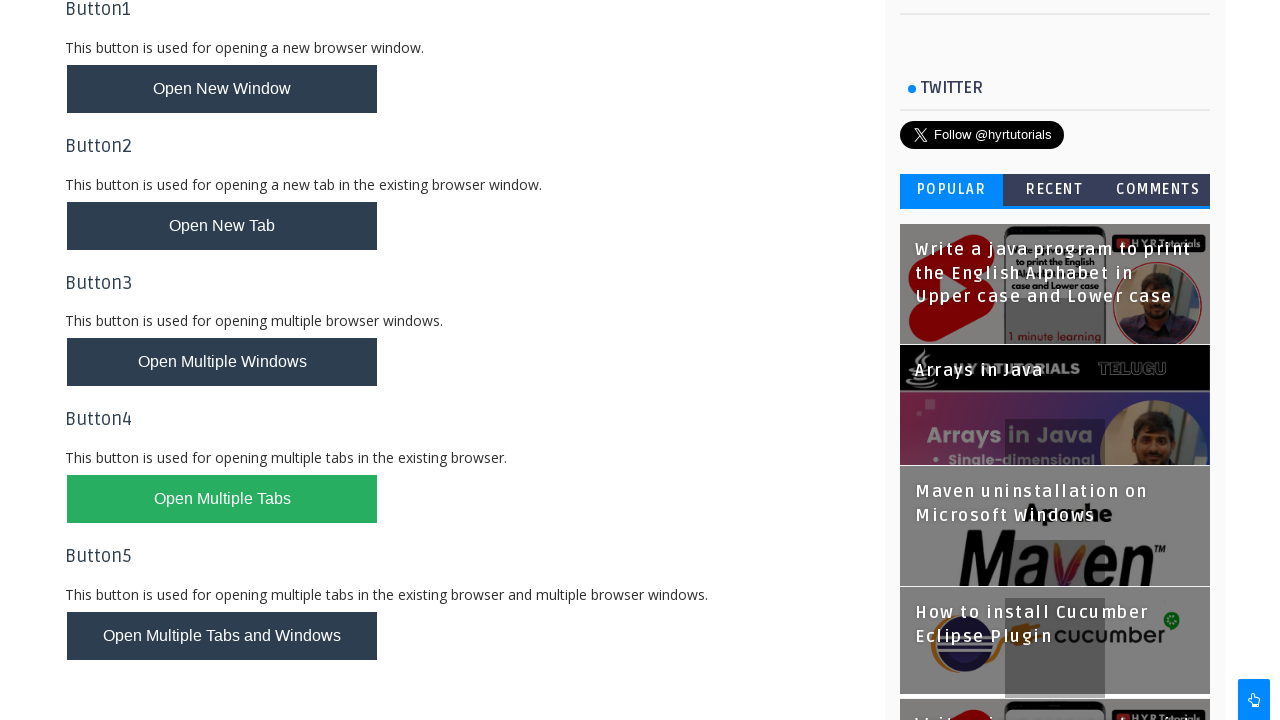

Waited for page header to load on Basic Controls page
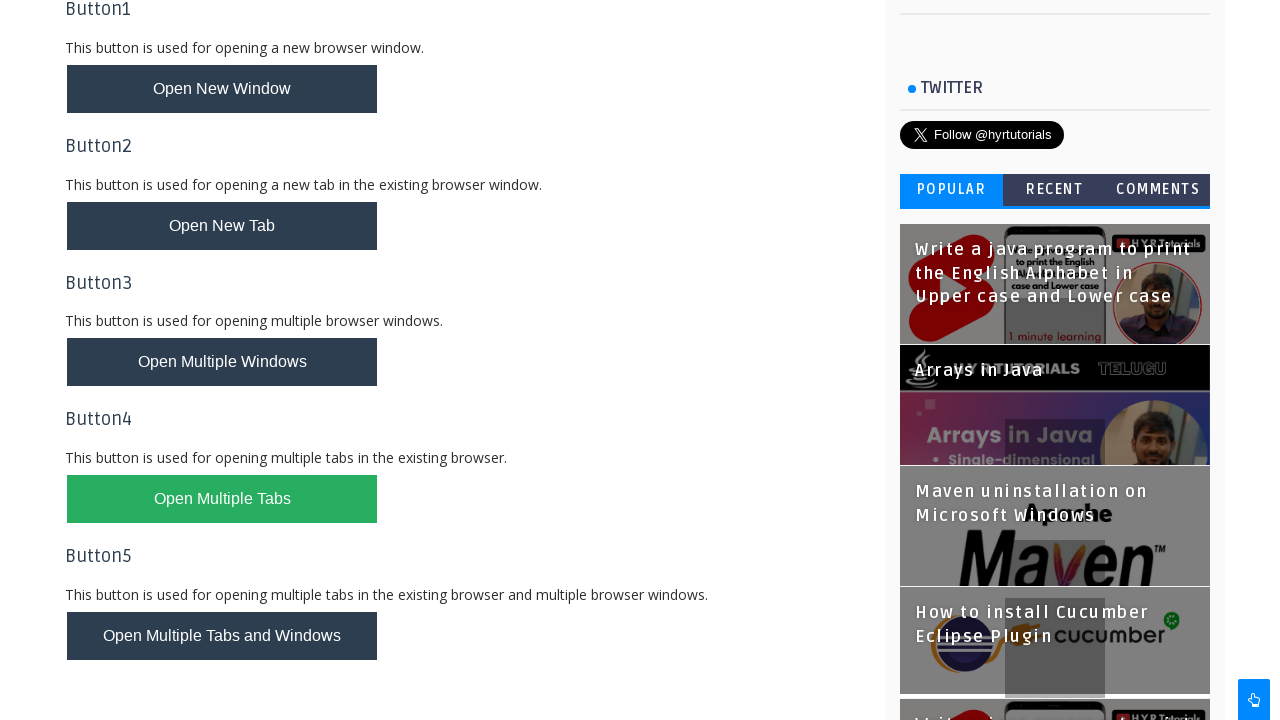

Verified header text is 'Basic Controls'
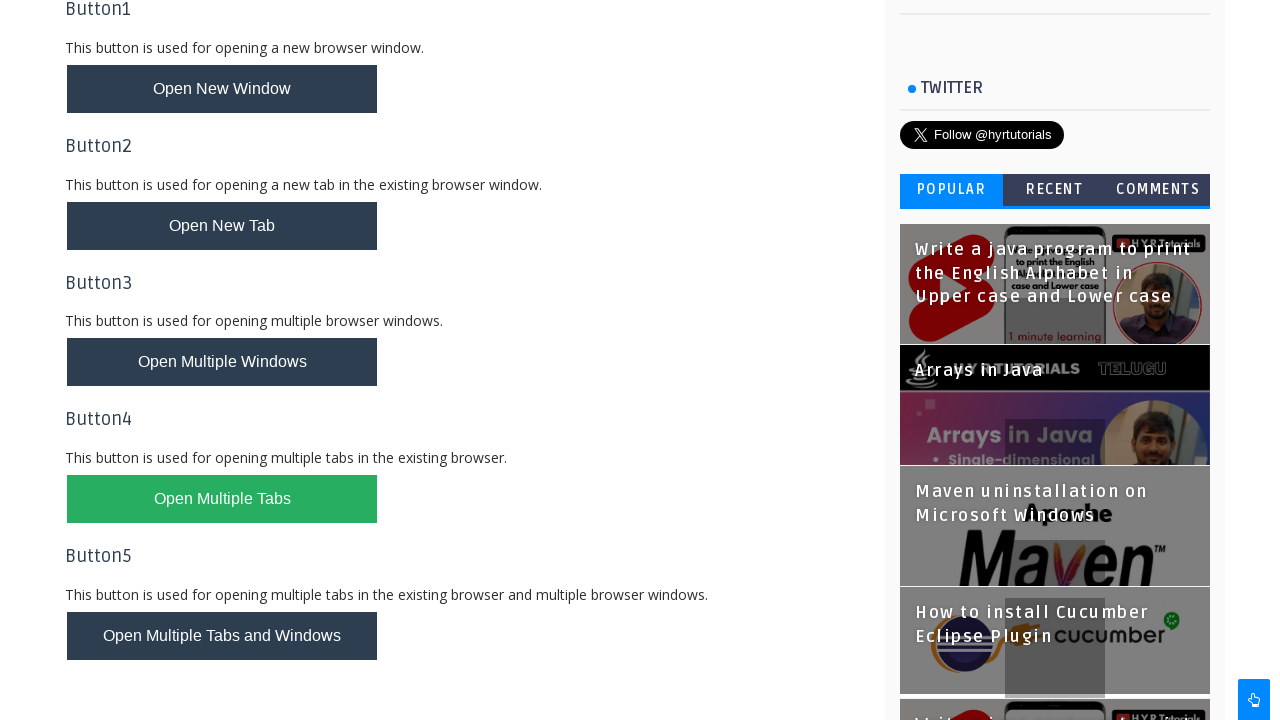

Scrolled to register button if needed
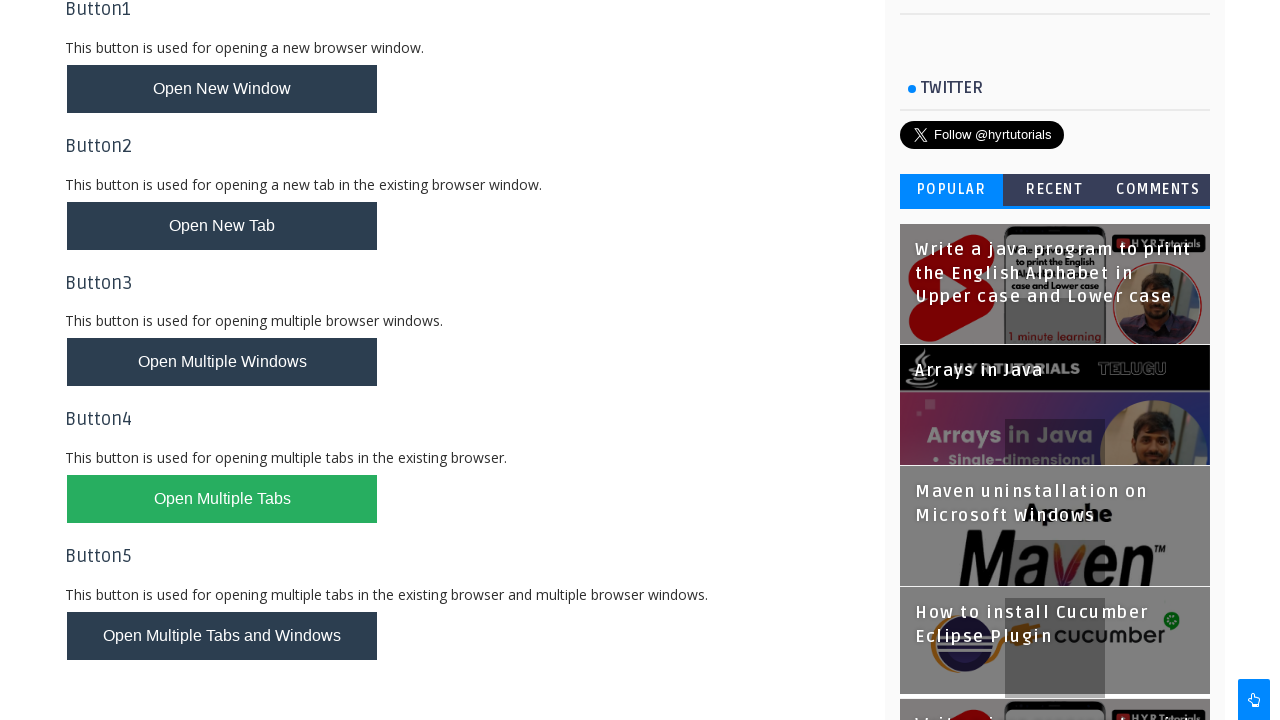

Filled first name field with 'Ahmetiyo' on #firstName
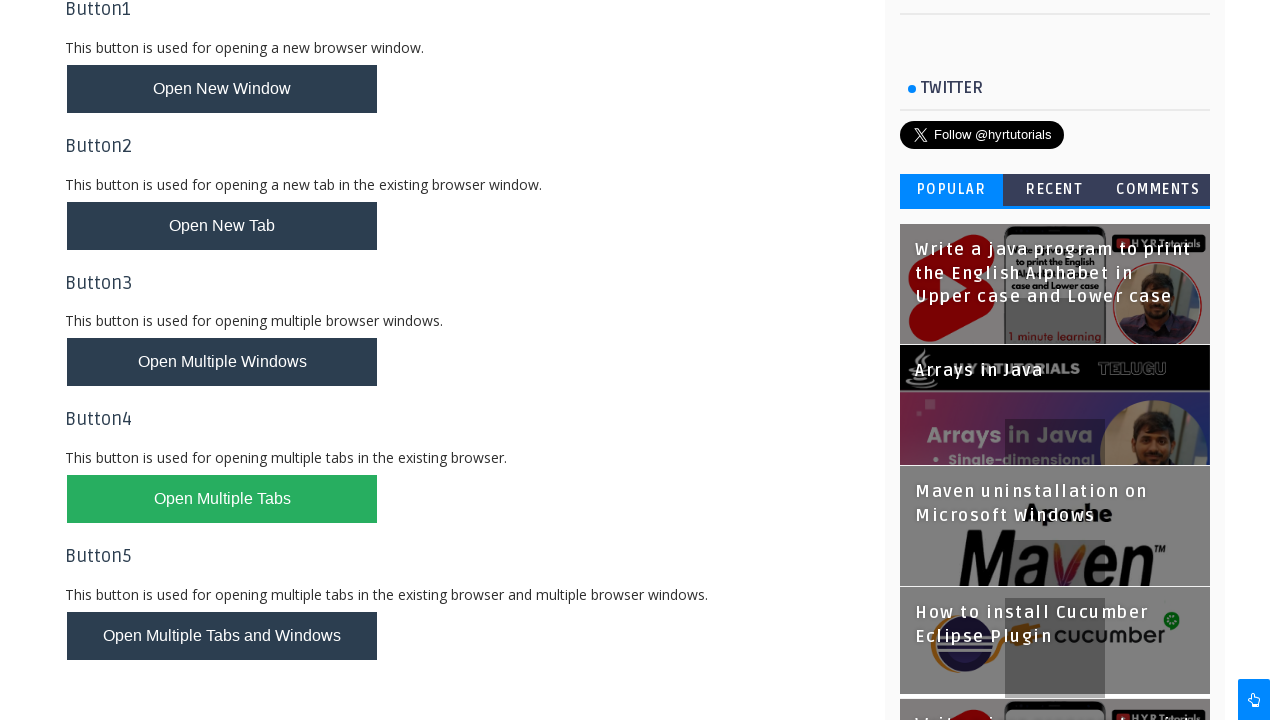

Filled last name field with 'Baldir' on #lastName
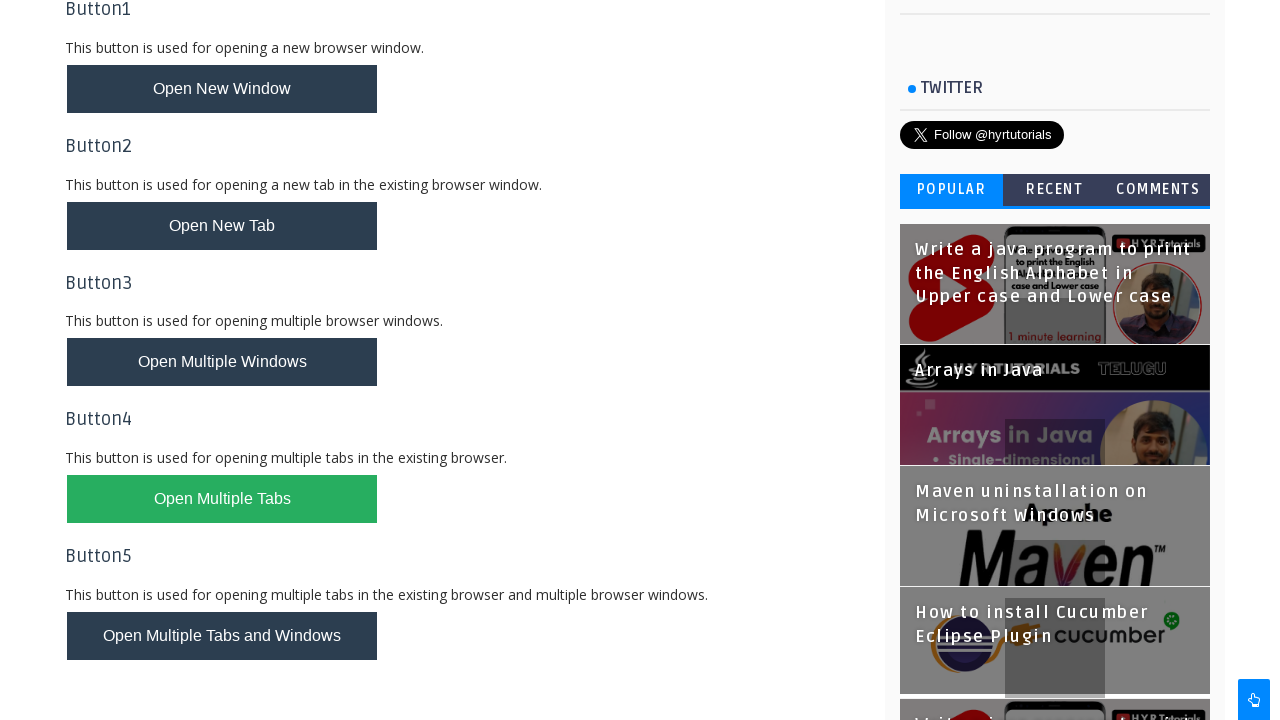

Selected female gender radio button at (286, 426) on #femalerb
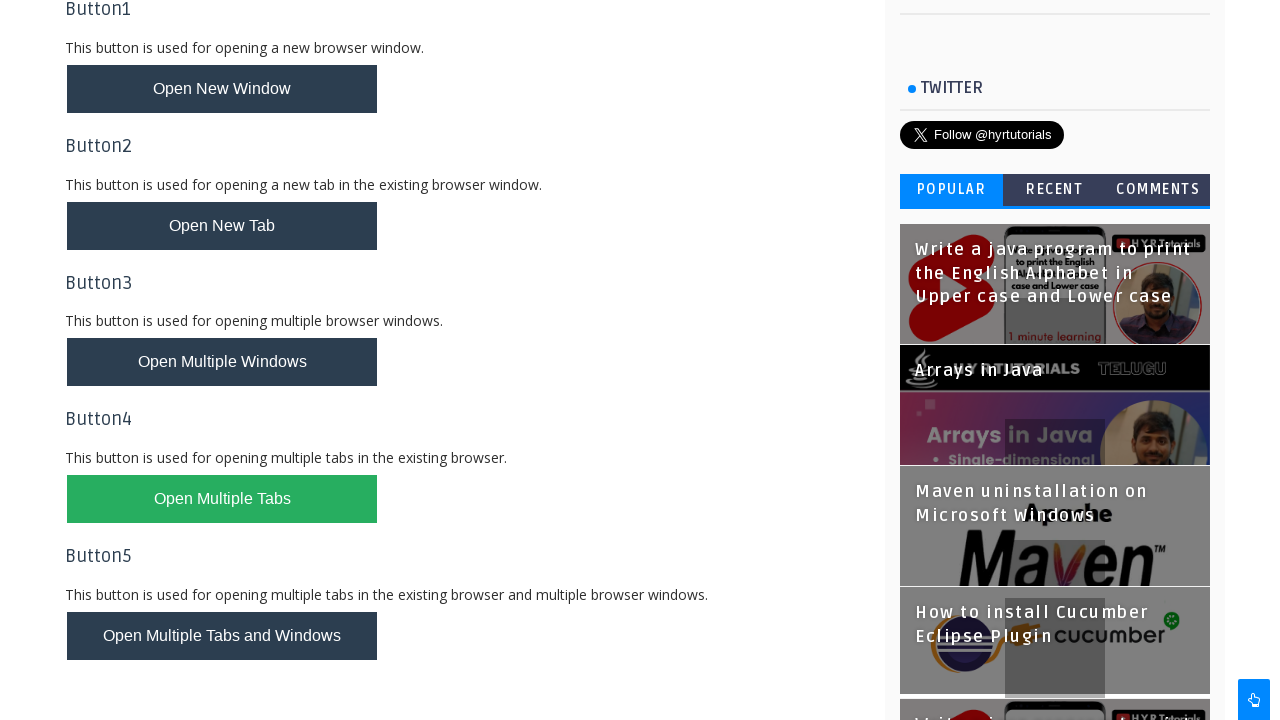

Checked English language checkbox at (216, 478) on #englishchbx
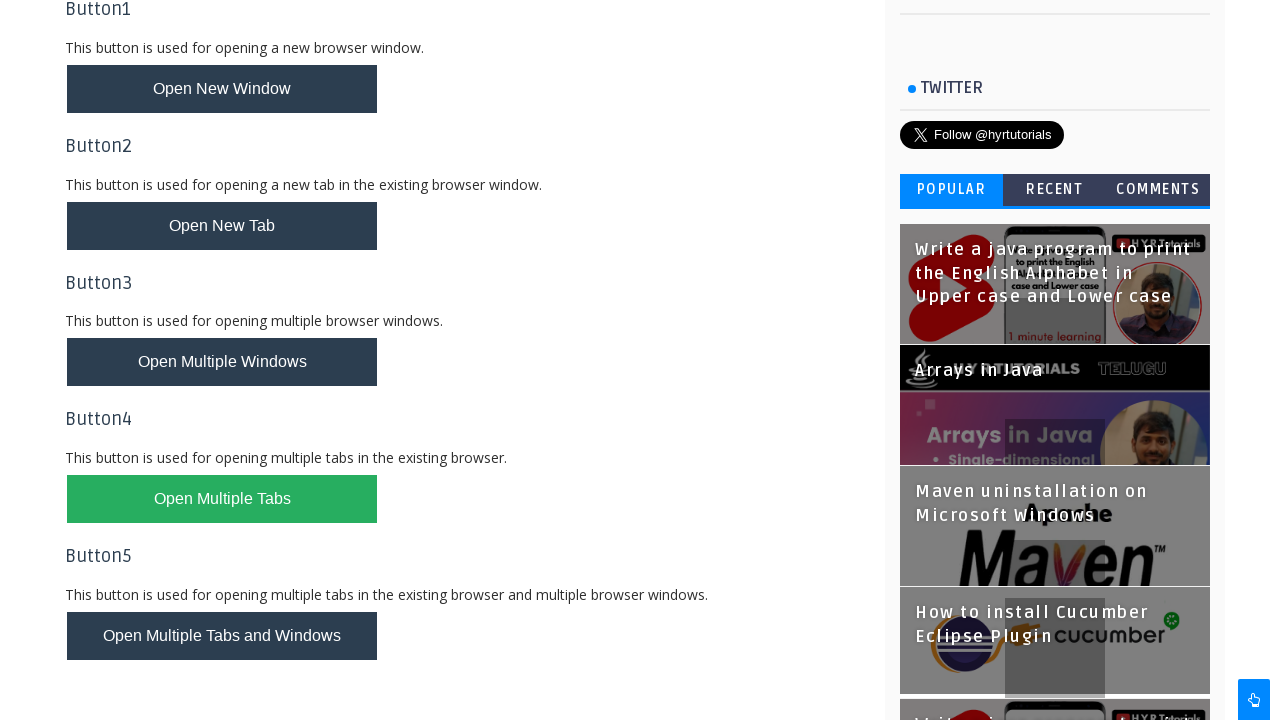

Filled email field with 'Baldir@gmail.com' on input#email
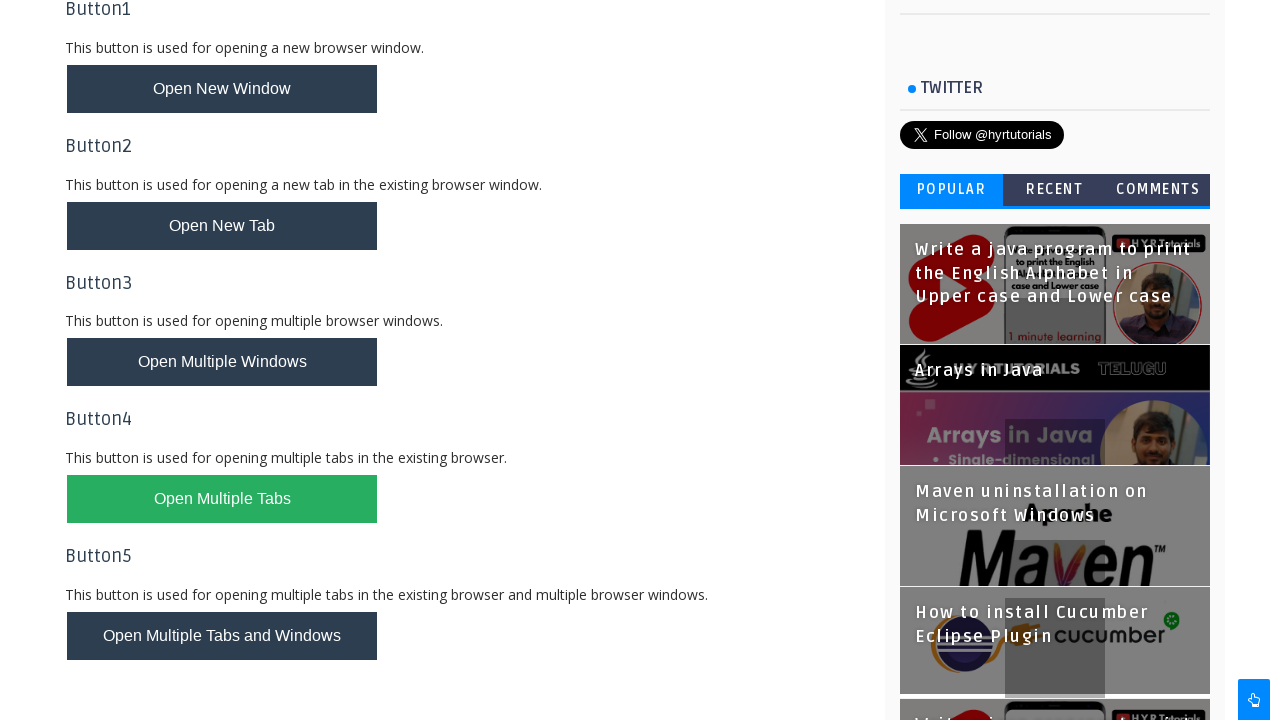

Filled password field with '1234567' on input#password
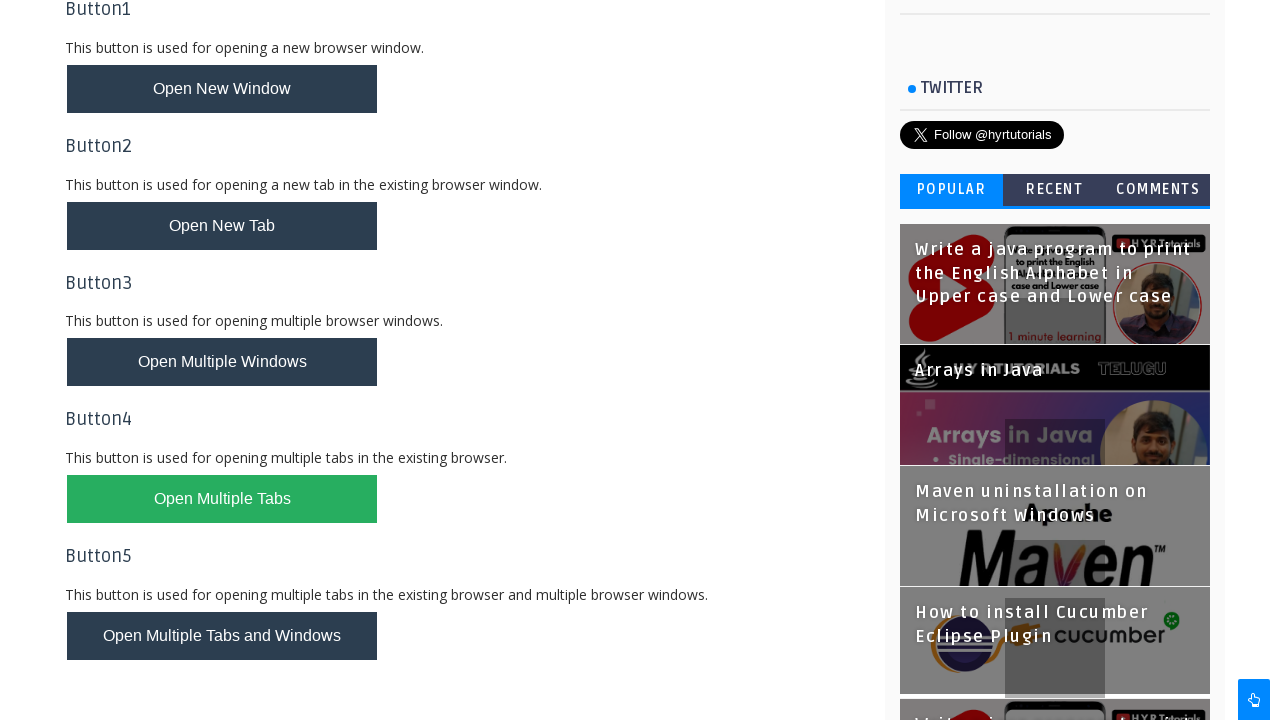

Clicked register button to submit form at (266, 626) on #registerbtn
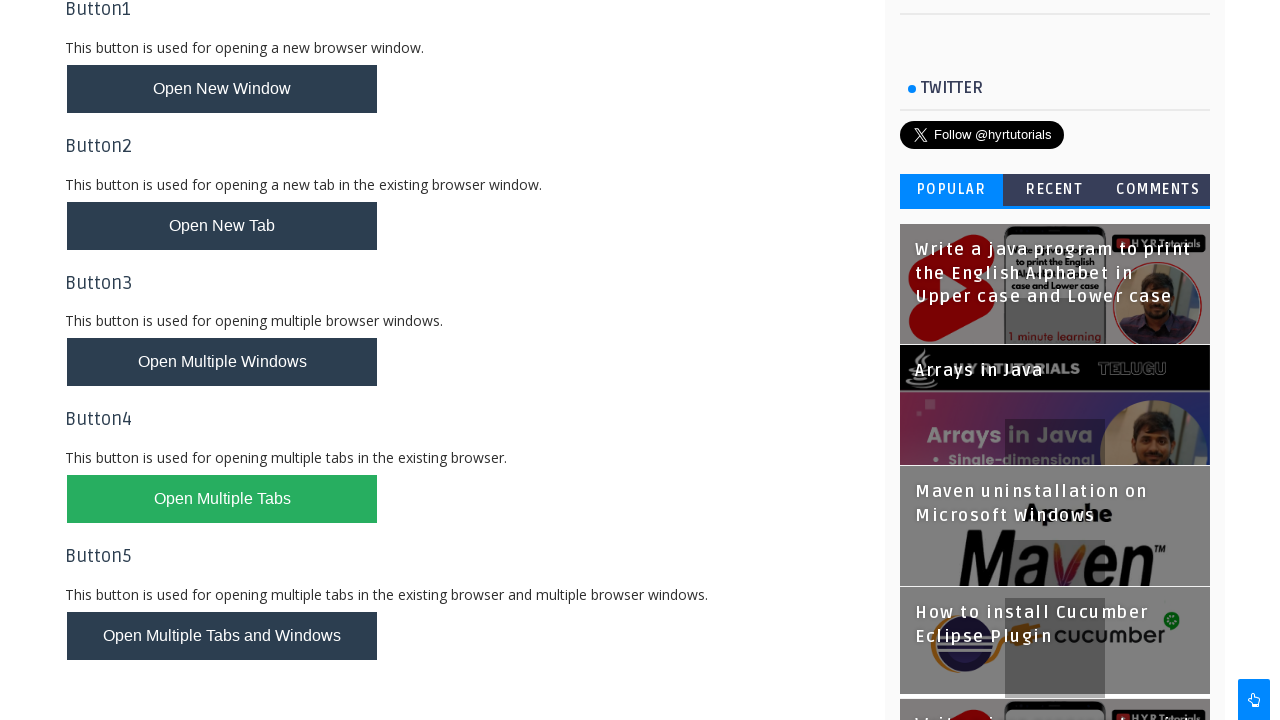

Waited for success message to appear
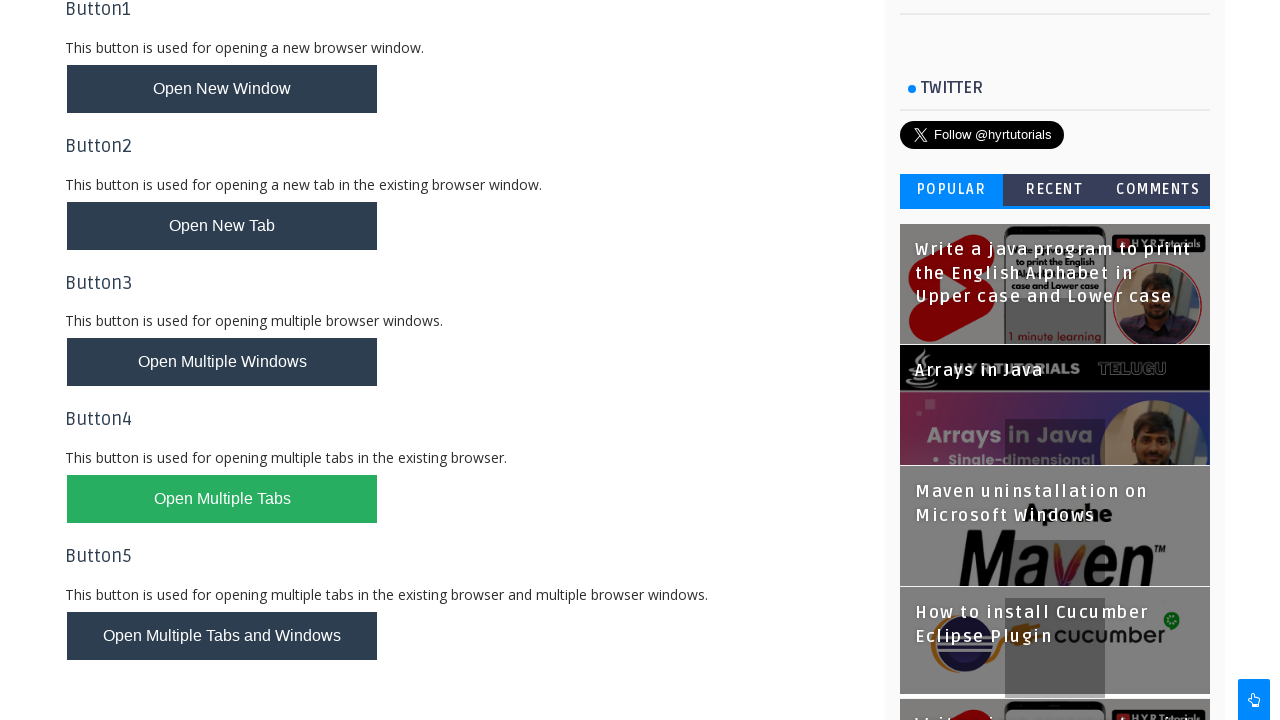

Verified success message: 'Registration is Successful'
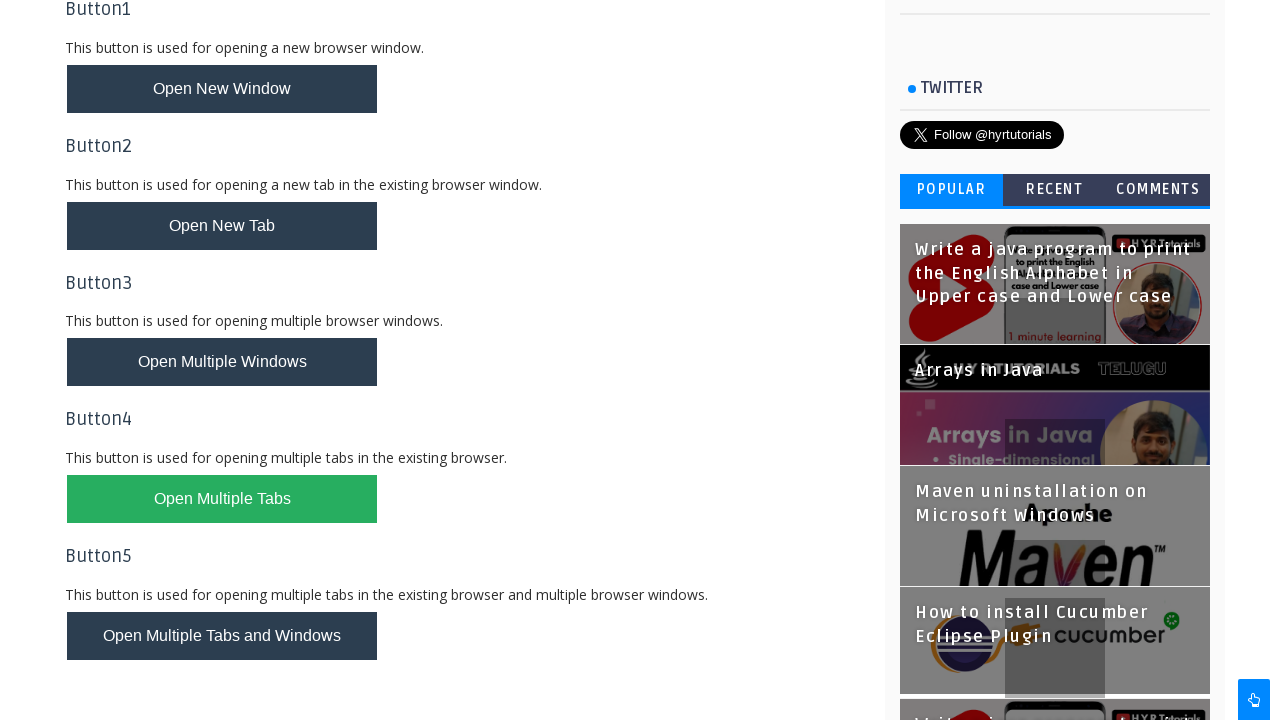

Found AlertsDemo page by matching title
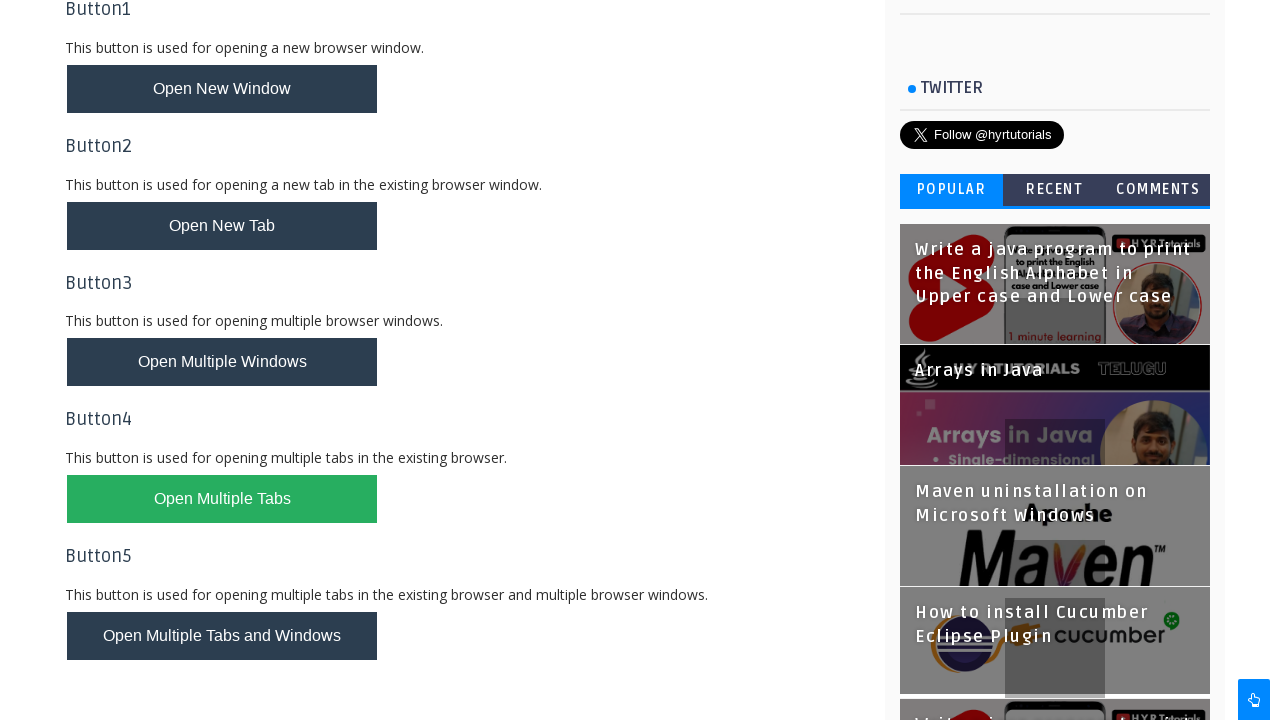

Clicked alert box button on AlertsDemo page at (114, 494) on #alertBox
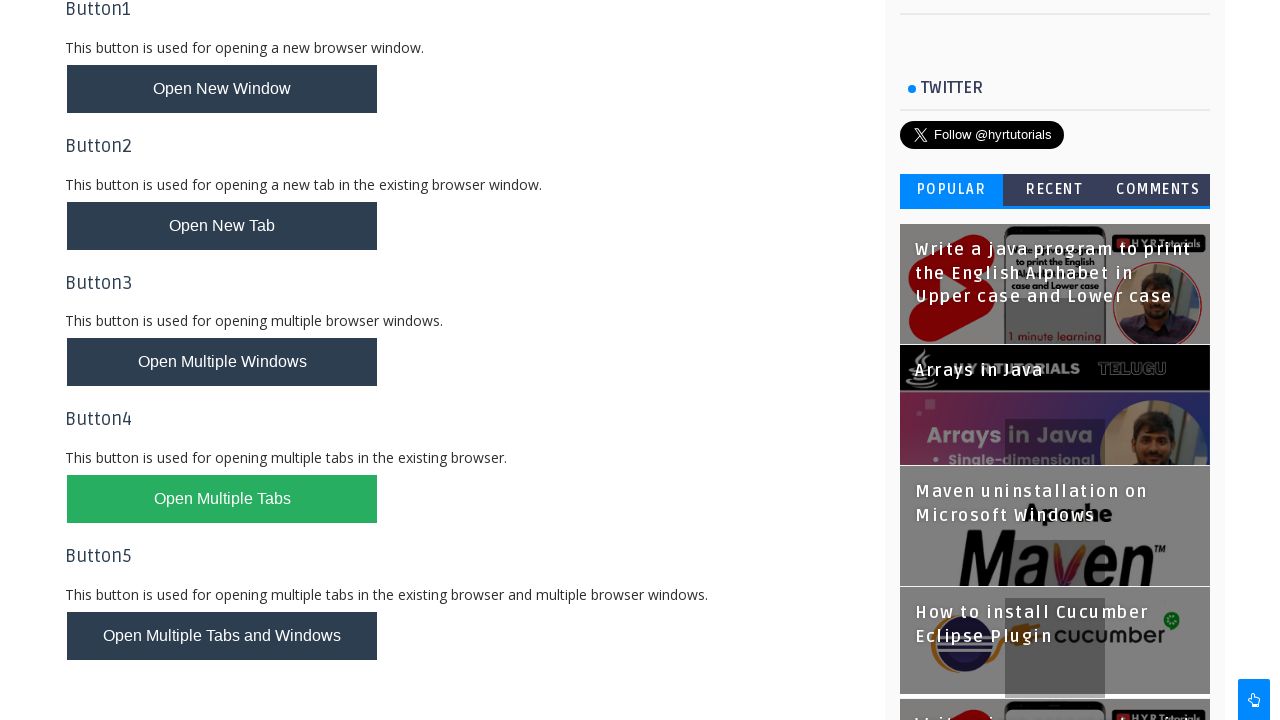

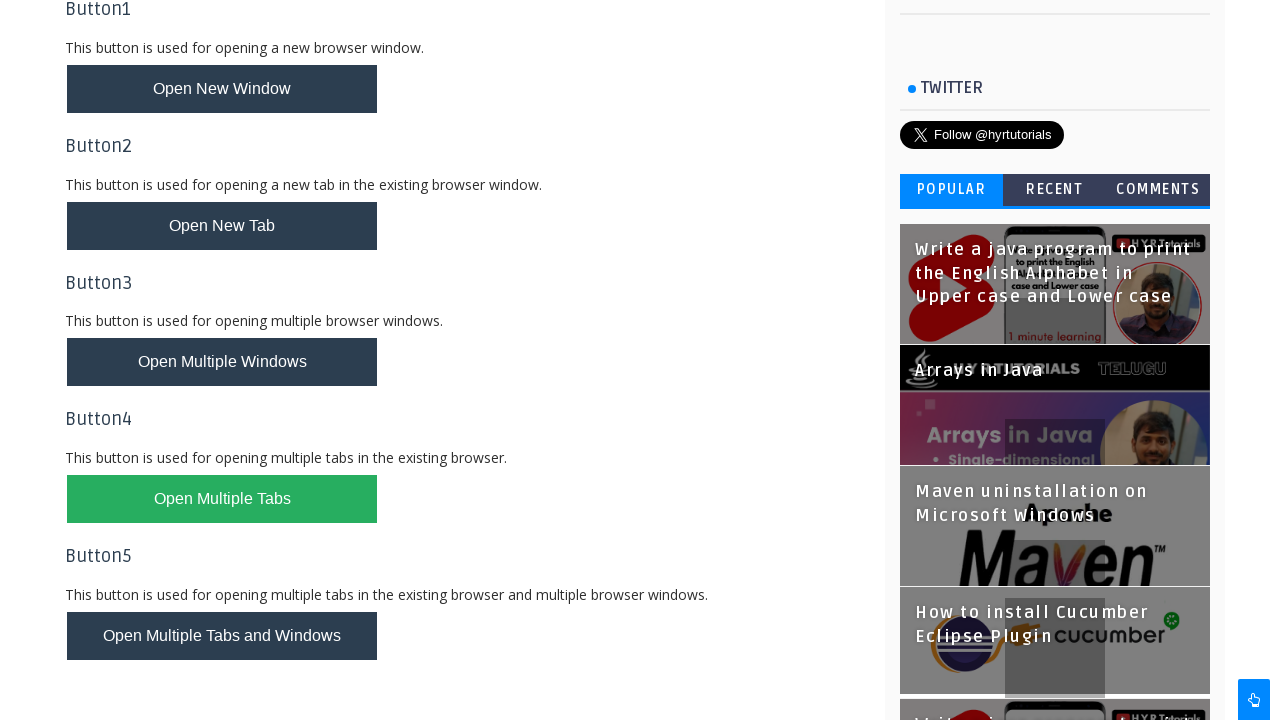